Tests the contact form happy path by filling all fields (name, email, website, date) with valid data and submitting the form.

Starting URL: https://bluescapeqainterview.wordpress.com/contact/

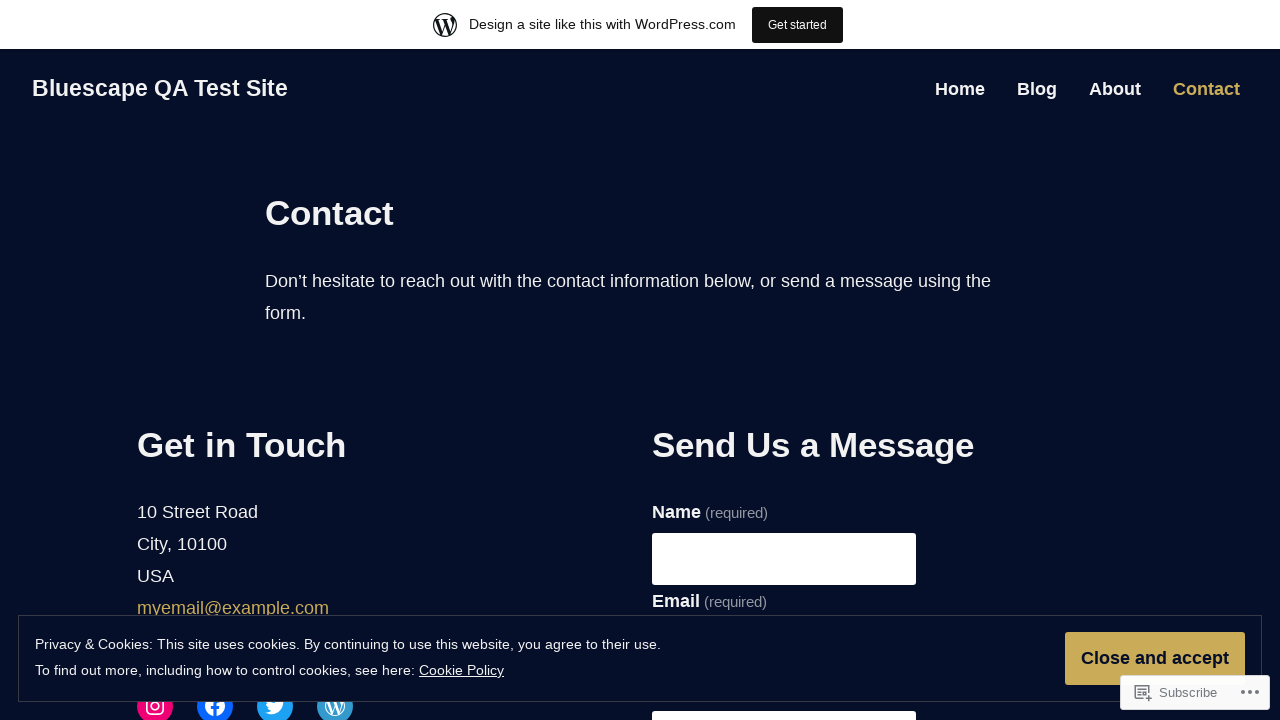

Clicked on name field at (784, 559) on input[name="g7-name"]
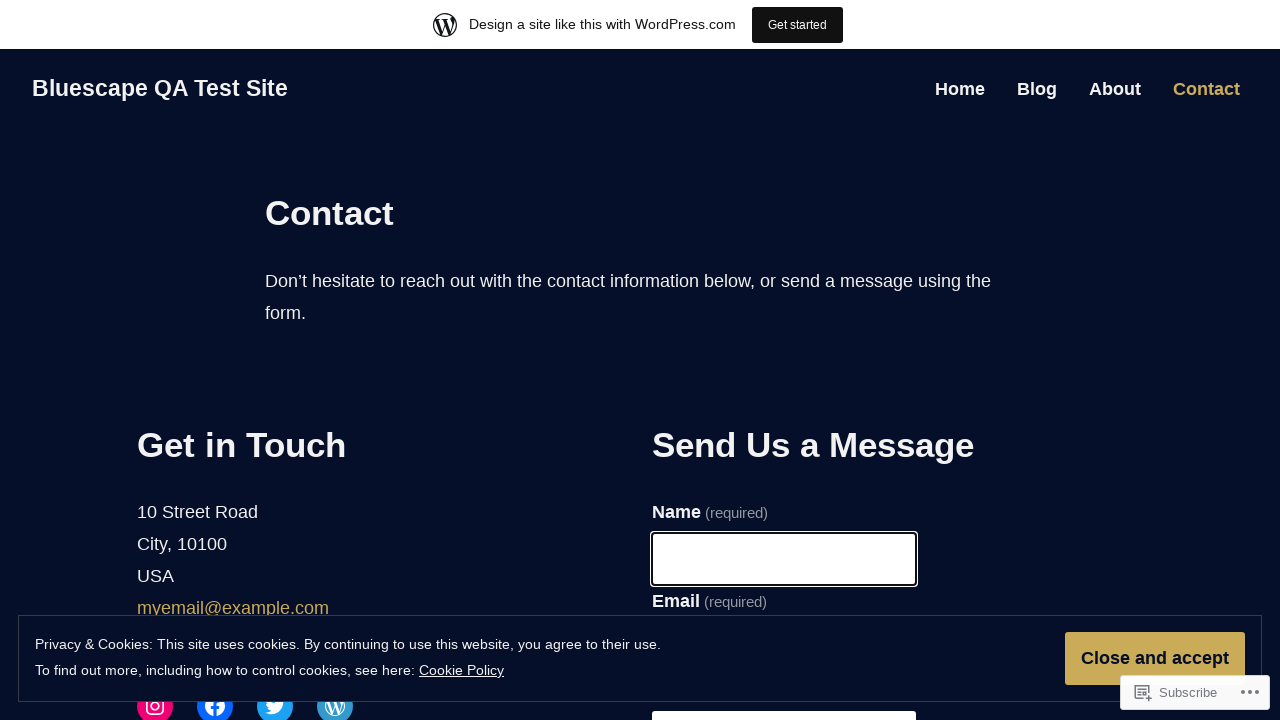

Filled name field with 'John Smith' on input[name="g7-name"]
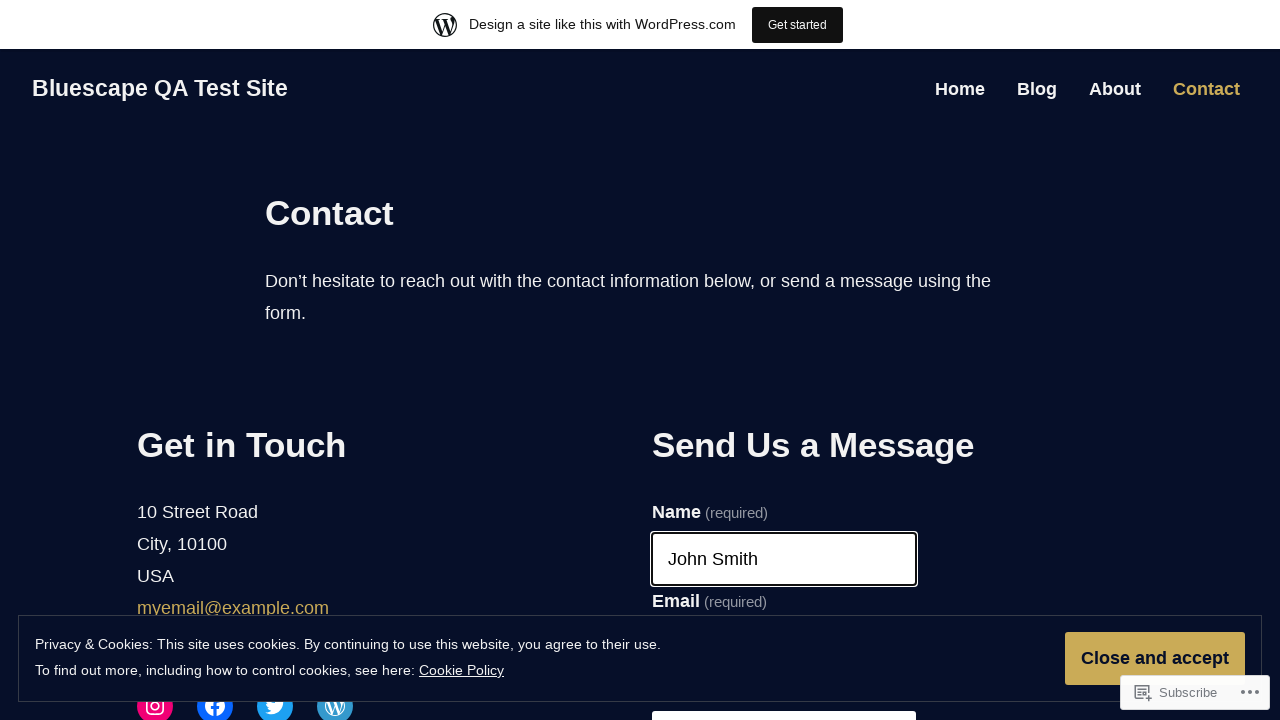

Clicked on email field at (784, 360) on input[name="g7-email"]
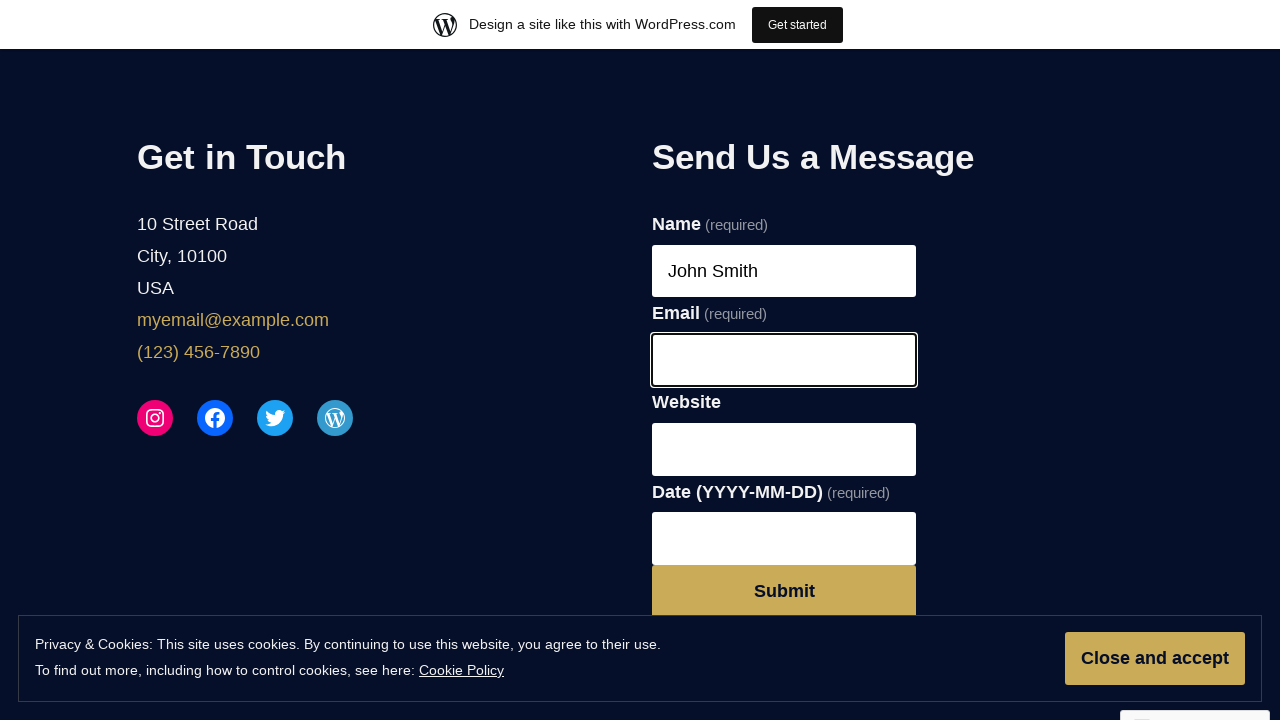

Filled email field with 'johnsmith@example.com' on input[name="g7-email"]
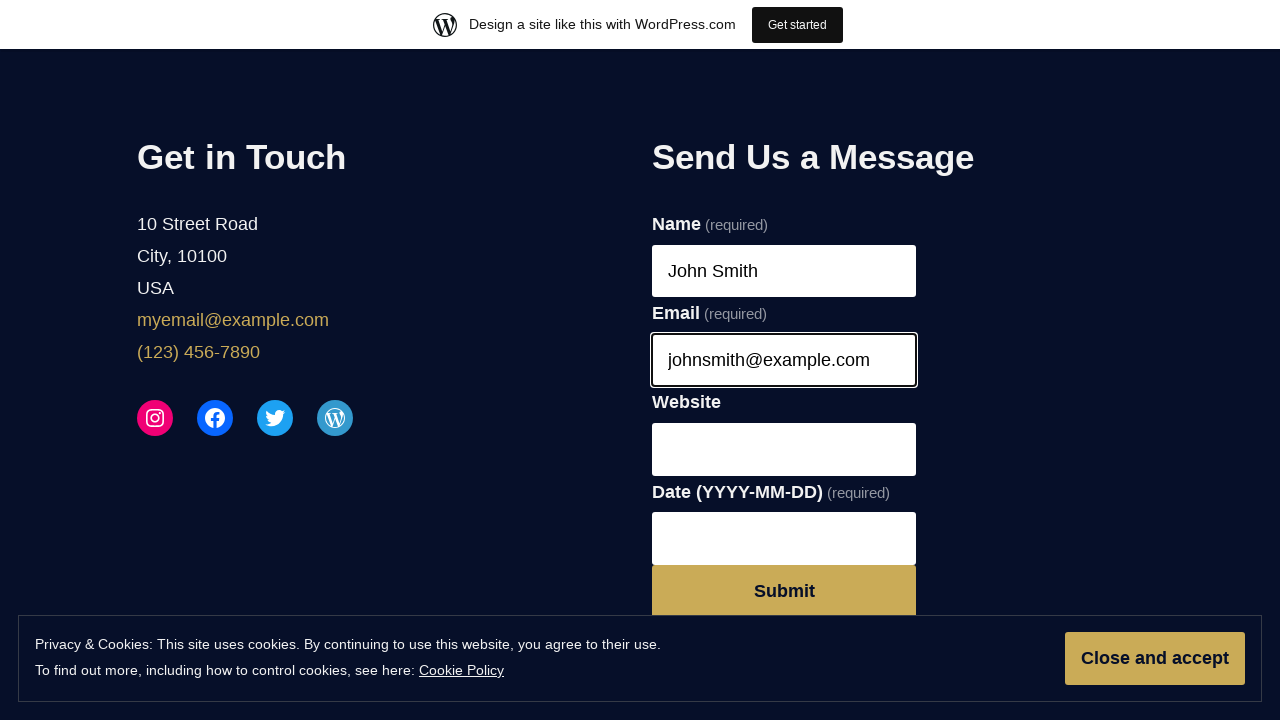

Clicked on website field at (784, 449) on input[name="g7-website"]
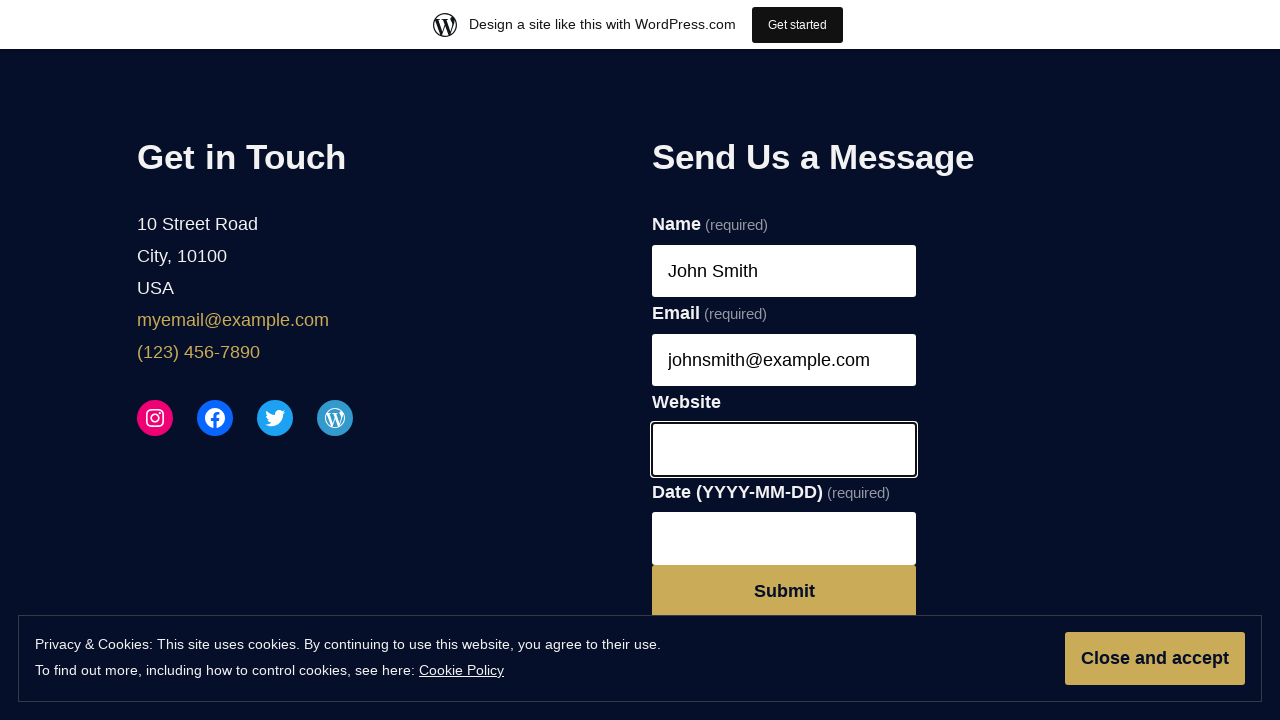

Filled website field with 'https://example.com' on input[name="g7-website"]
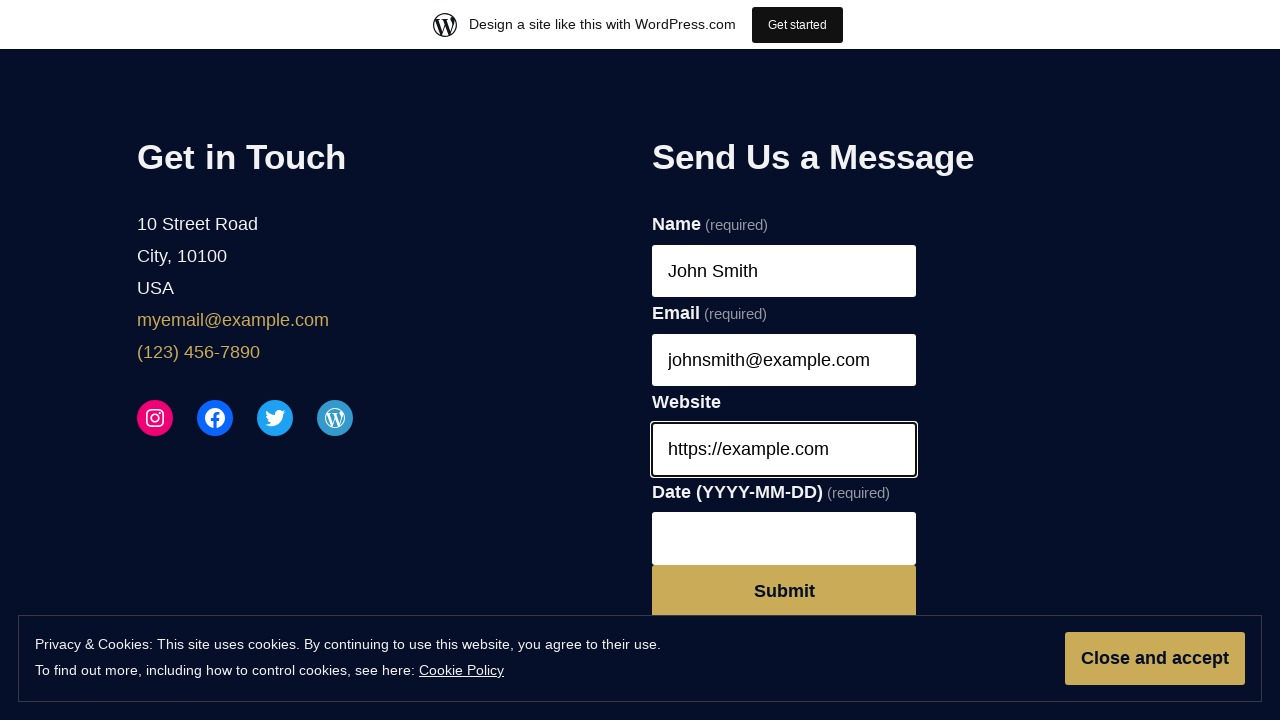

Clicked on date field to open date picker at (784, 538) on input[name="g7-date"]
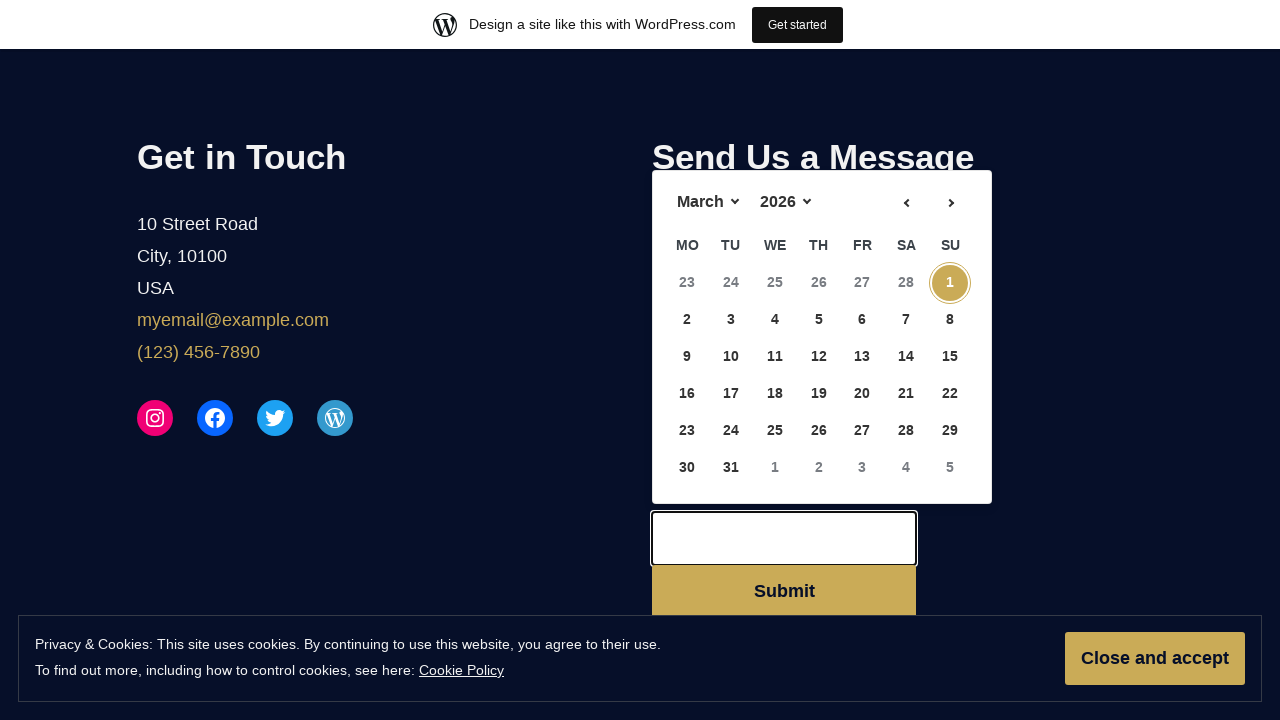

Selected date 27 from date picker at (862, 283) on text=27
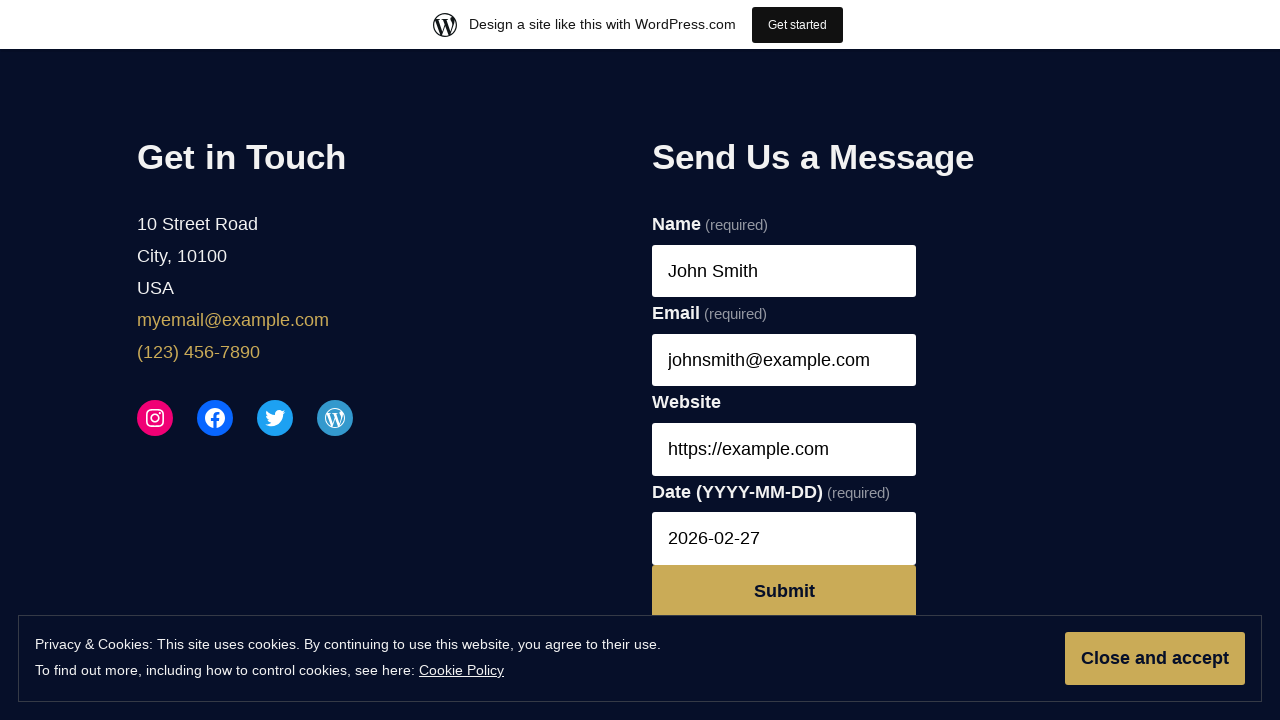

Clicked Submit button to submit the contact form at (784, 591) on text=Submit
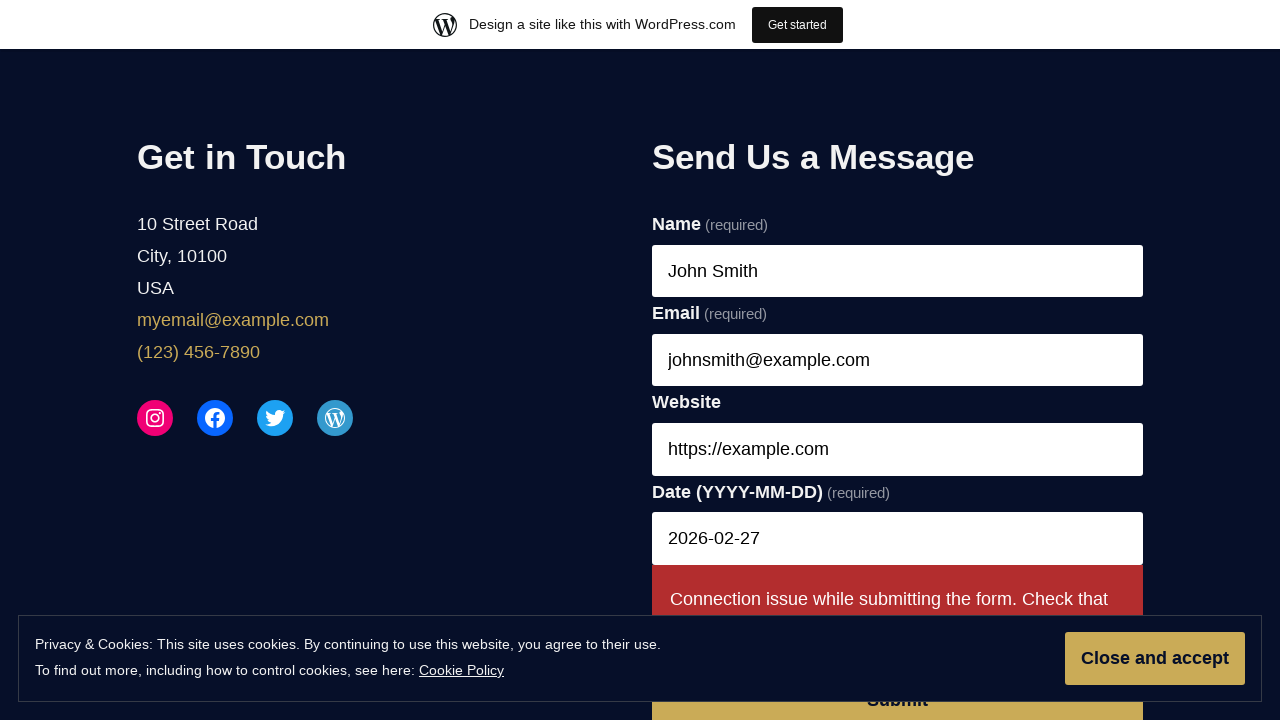

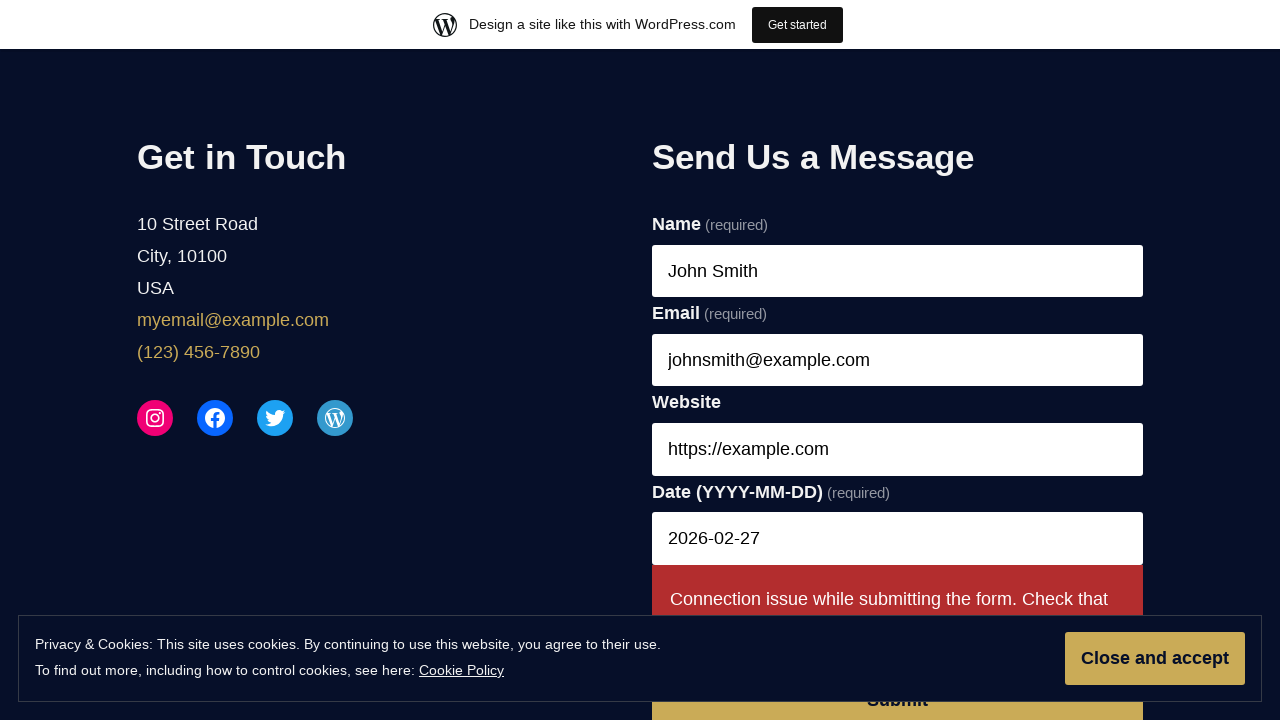